Navigates to the map page and verifies the page loads correctly by checking the Next.js build information

Starting URL: https://meetpin-weld.vercel.app/map

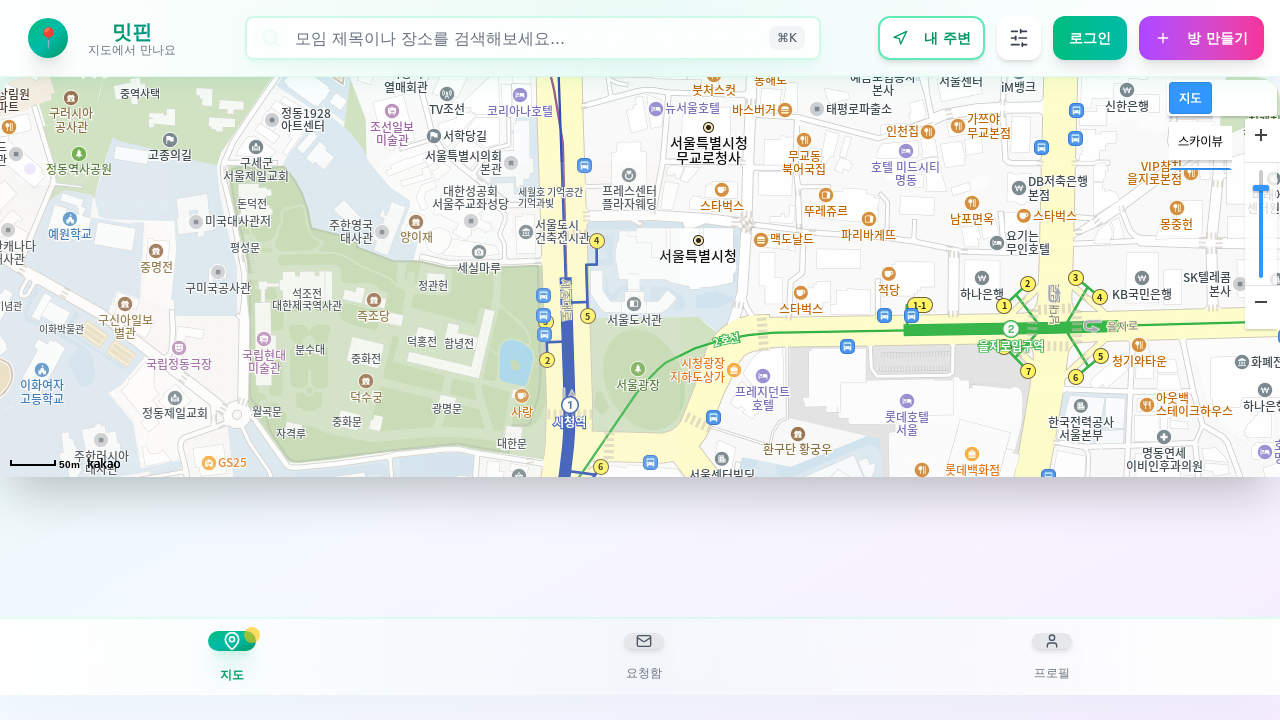

Waited for page to reach networkidle state
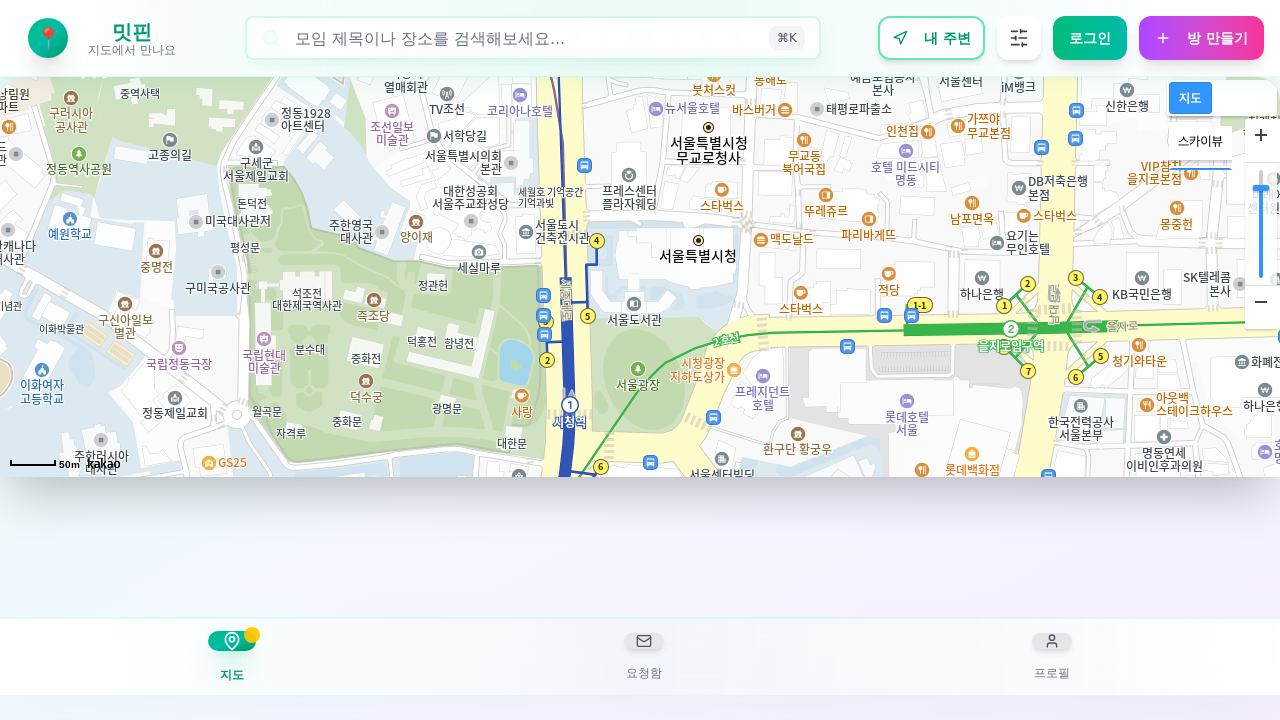

Verified Next.js build information and current location
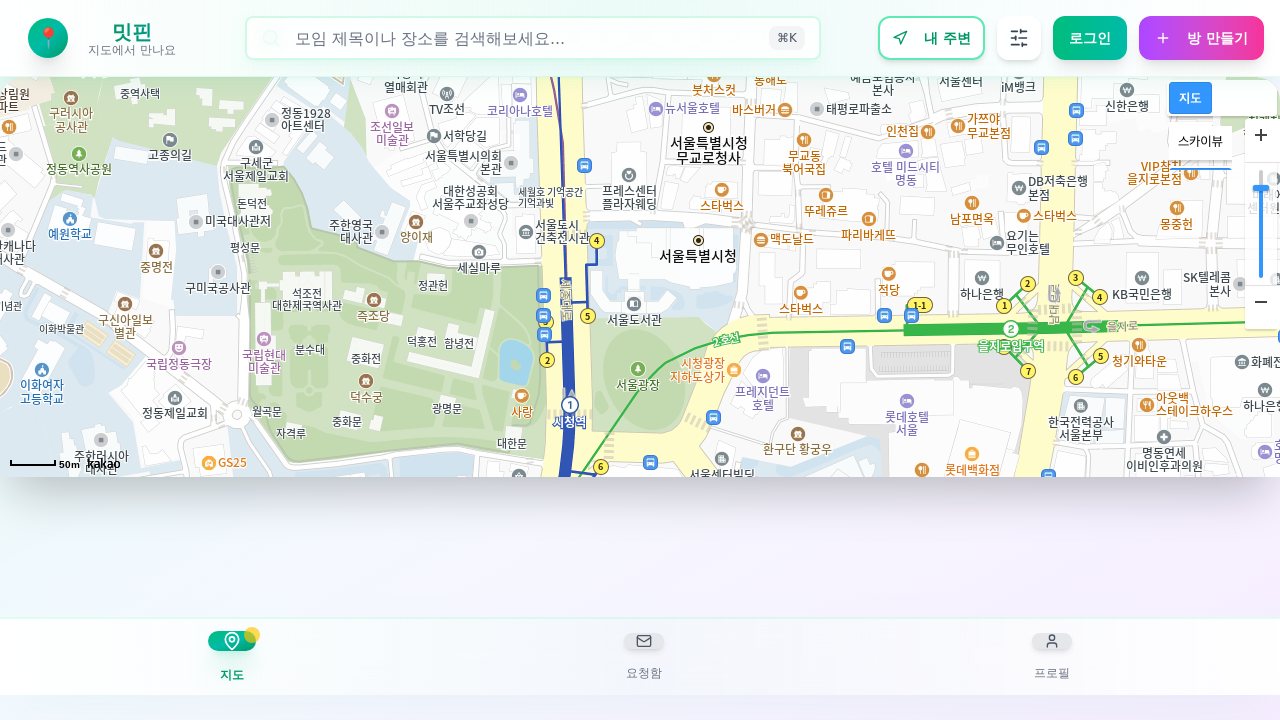

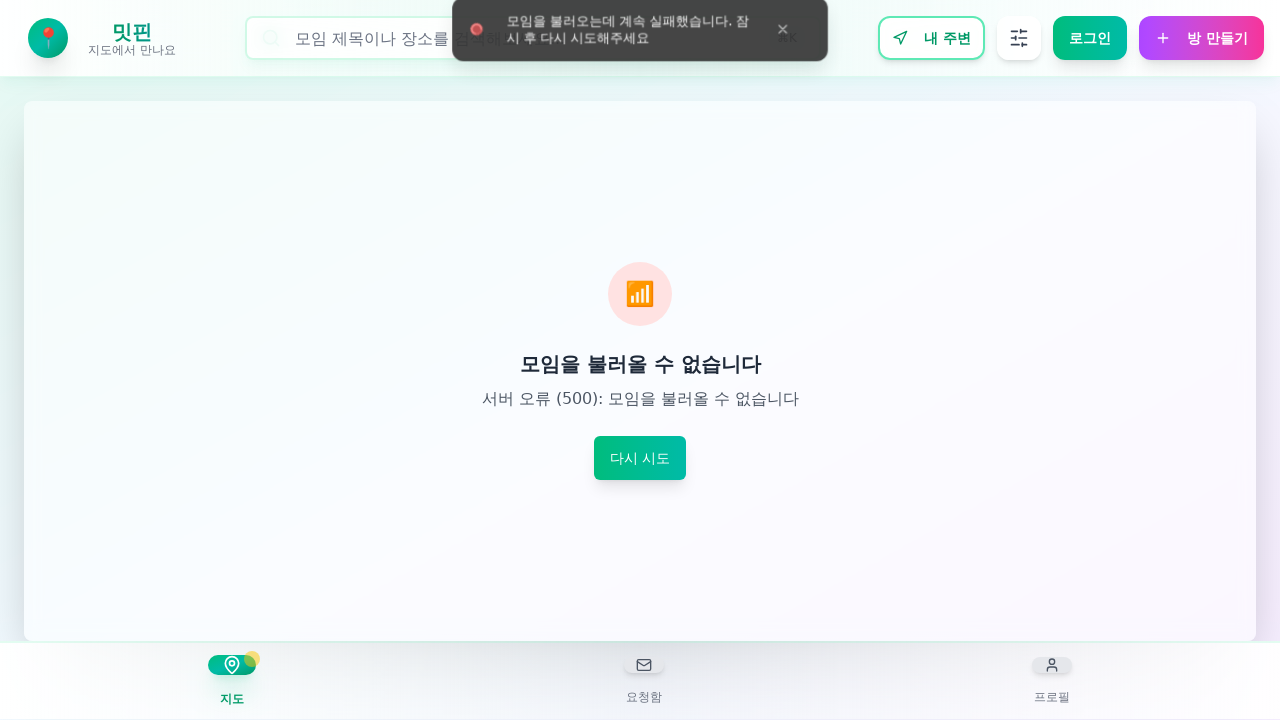